Tests autocomplete functionality by typing a character, navigating through suggestions with arrow keys, and selecting an option

Starting URL: https://demoqa.com/auto-complete

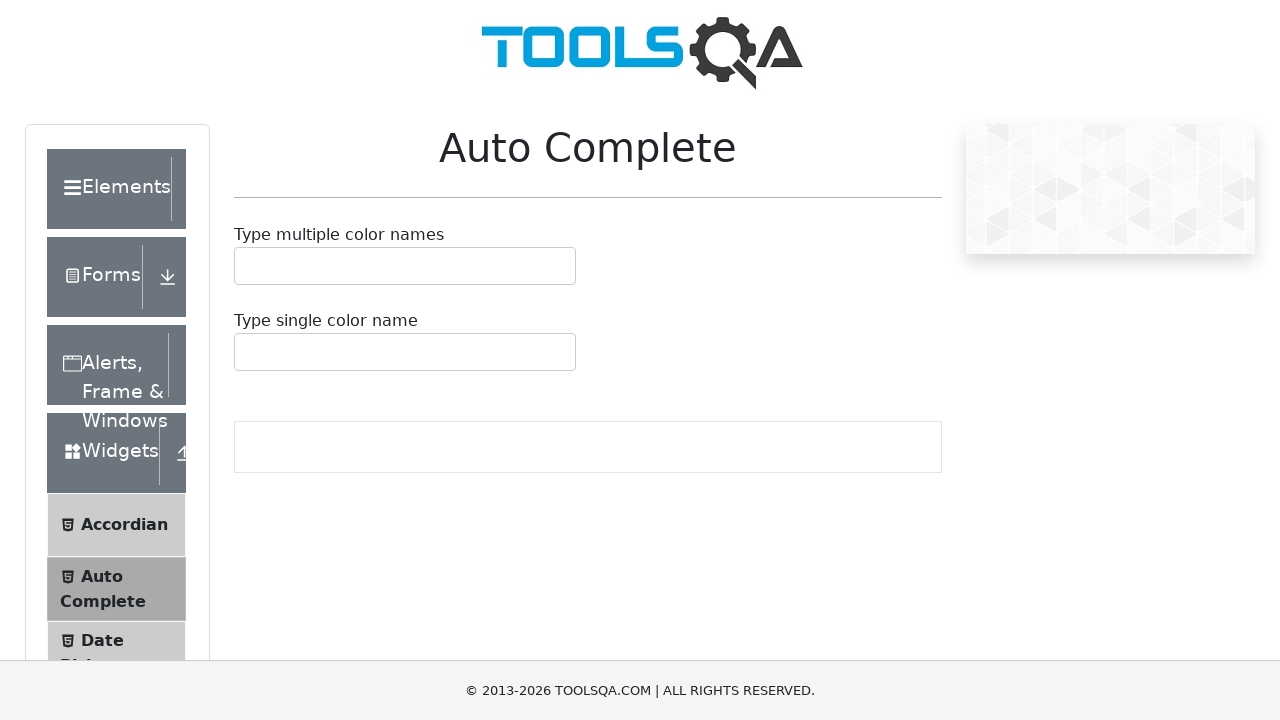

Clicked on the autocomplete input field at (247, 352) on #autoCompleteSingleInput
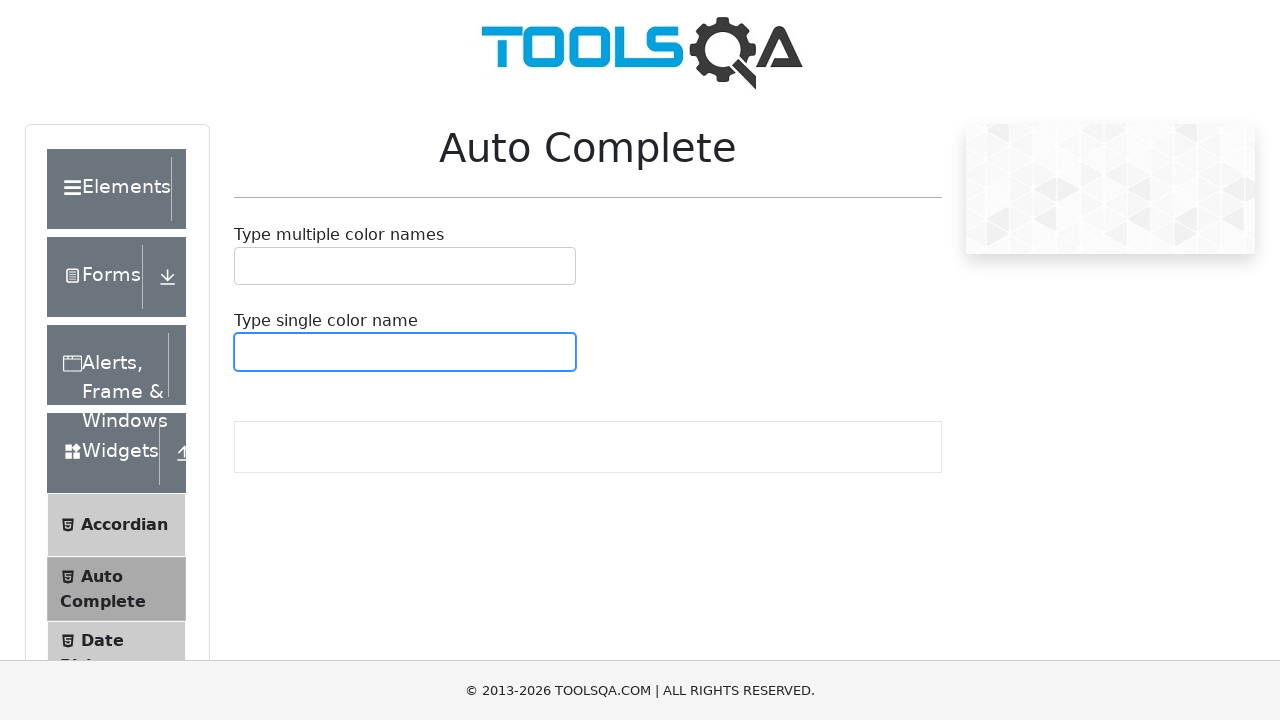

Typed 'b' to trigger autocomplete suggestions on #autoCompleteSingleInput
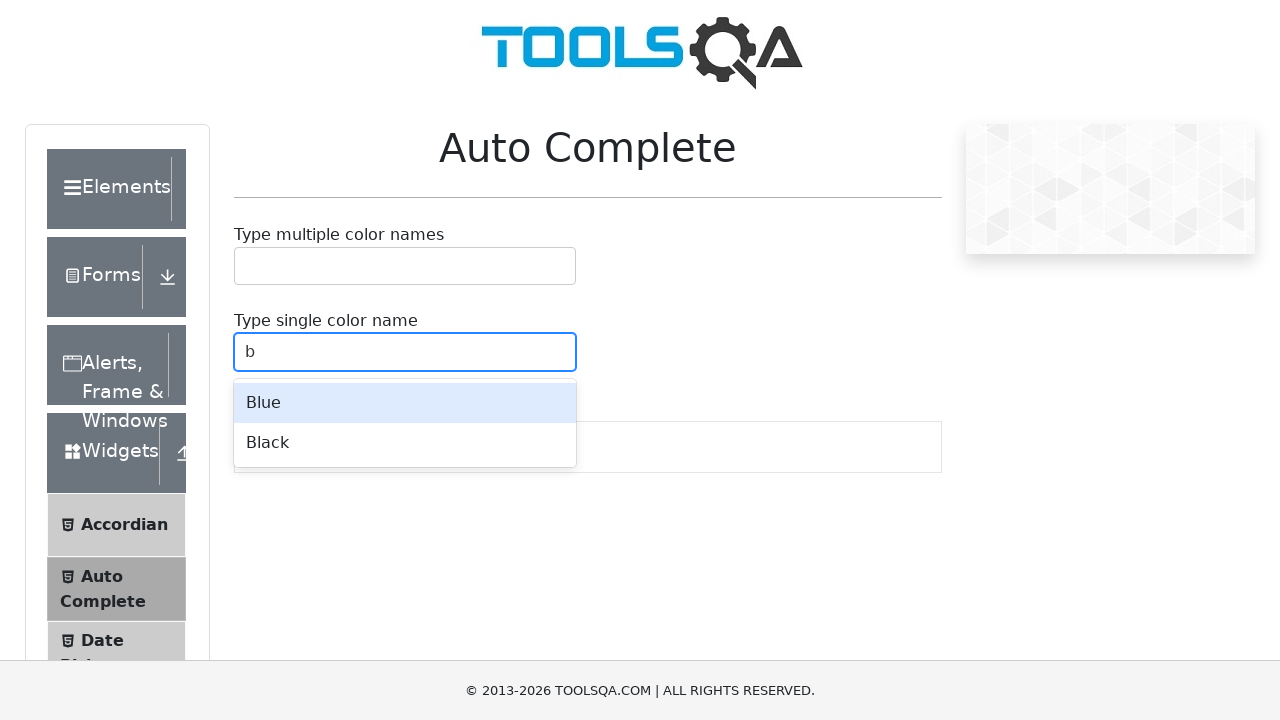

Waited 2 seconds for autocomplete suggestions to appear
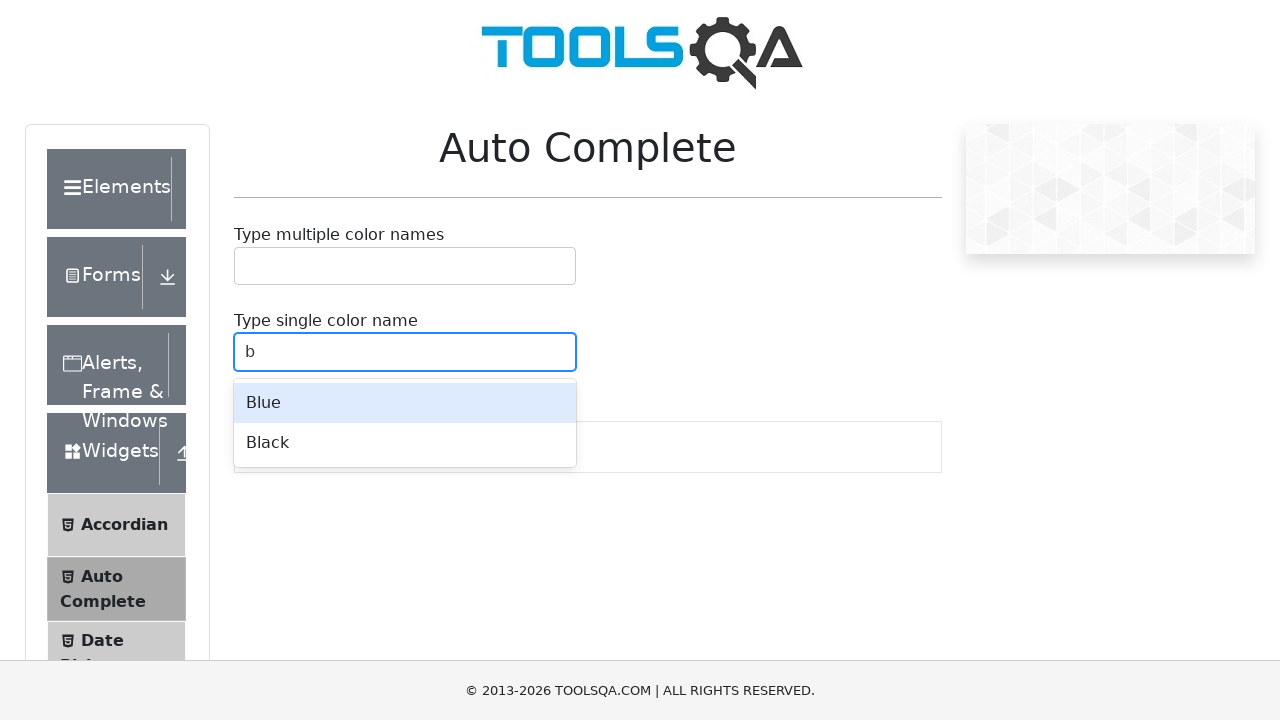

Pressed ArrowDown to navigate to next suggestion
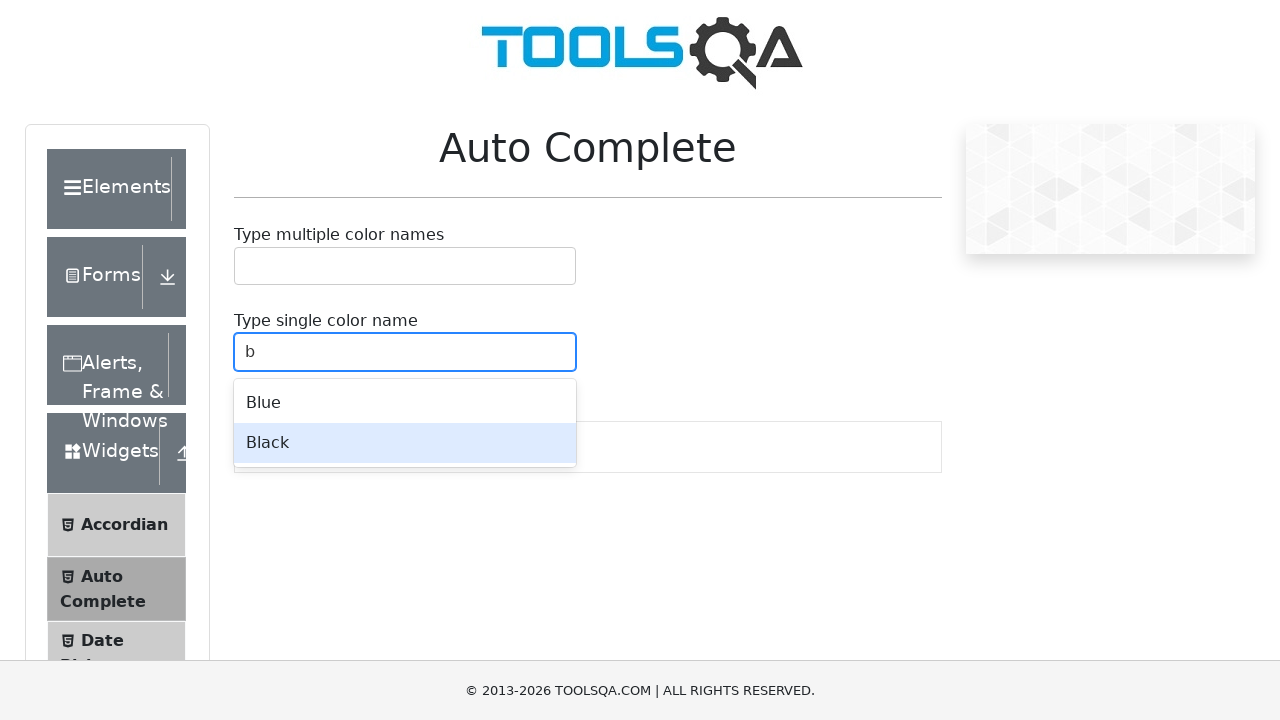

Pressed Enter to select the highlighted autocomplete suggestion
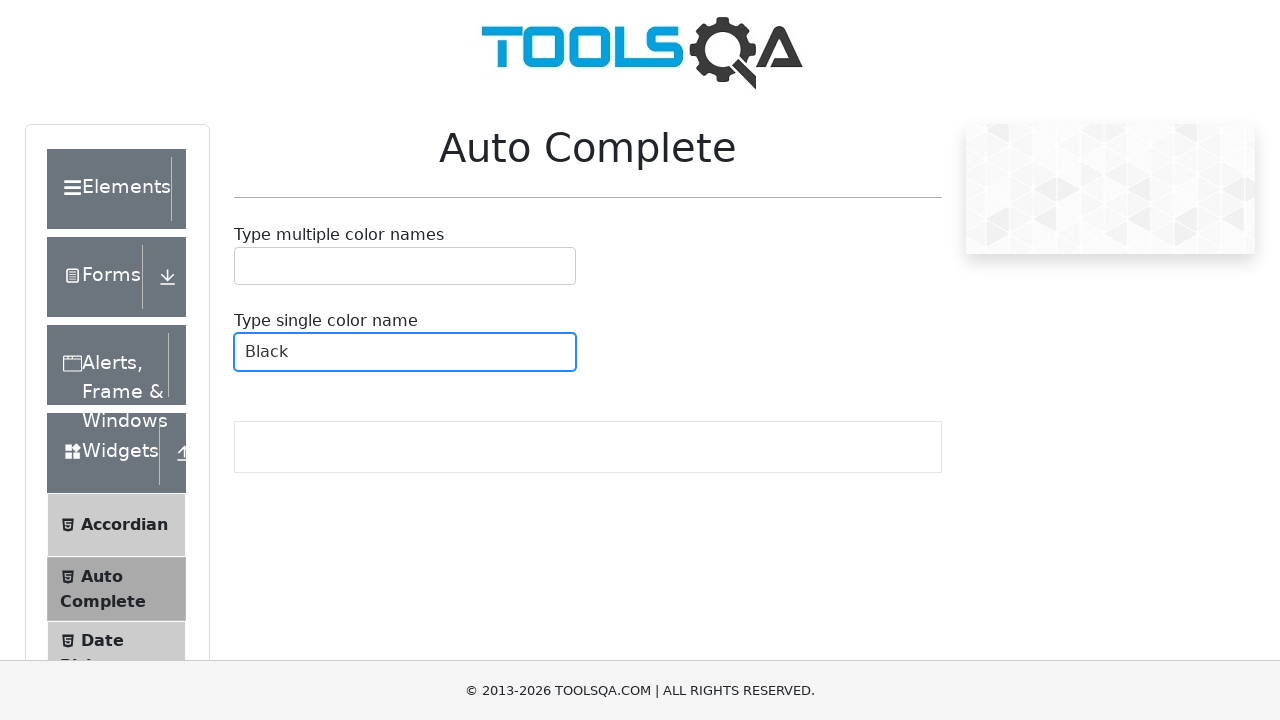

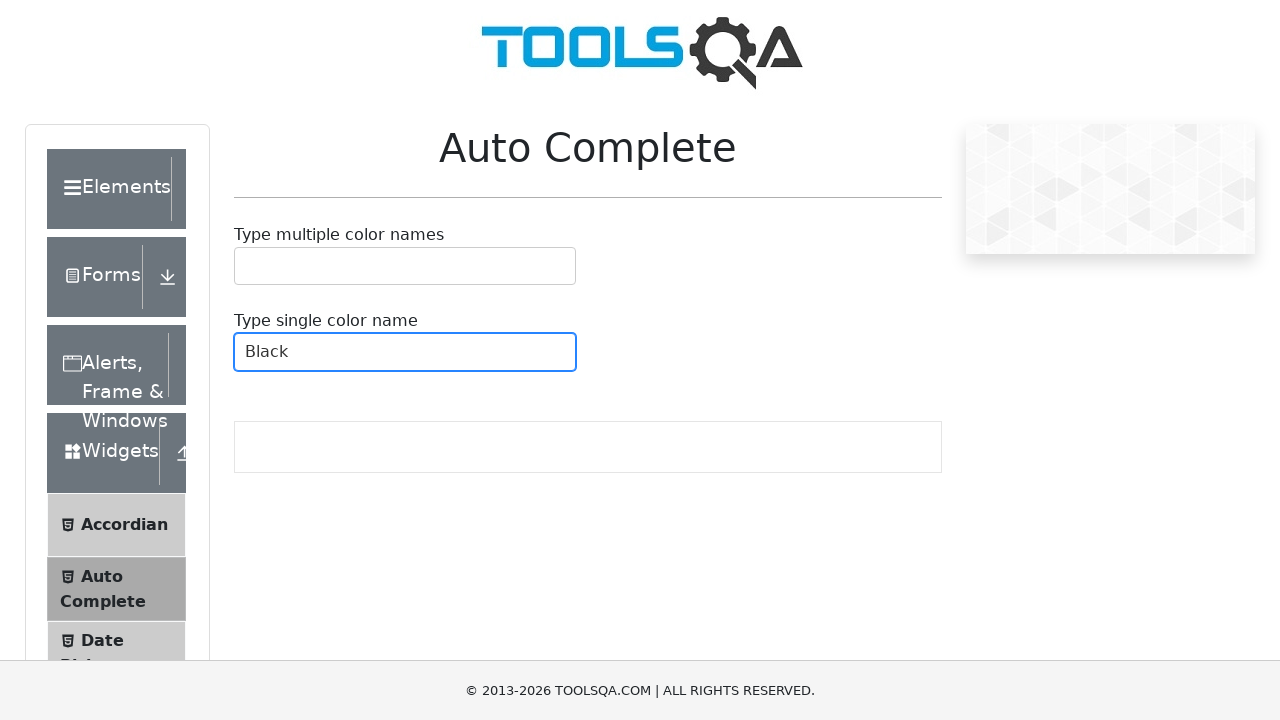